Tests Python.org search functionality by searching for "pycon" and verifying that results are returned

Starting URL: http://www.python.org

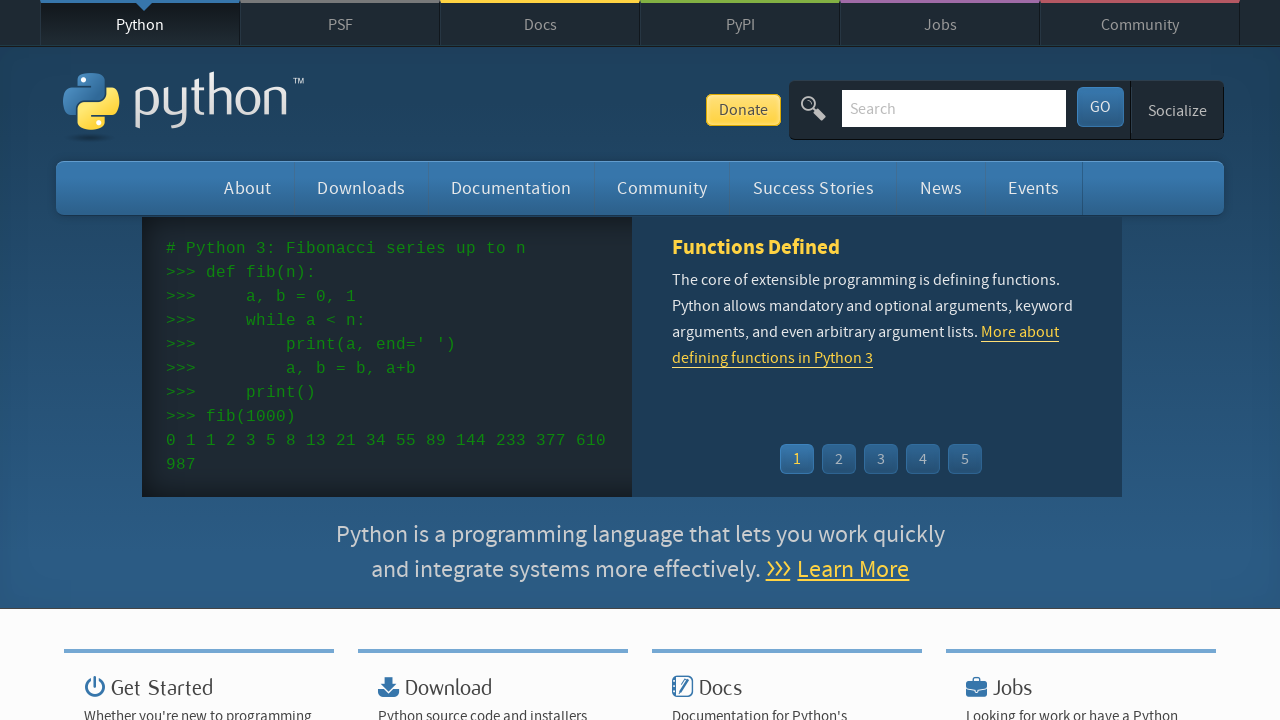

Verified 'Python' is in the page title
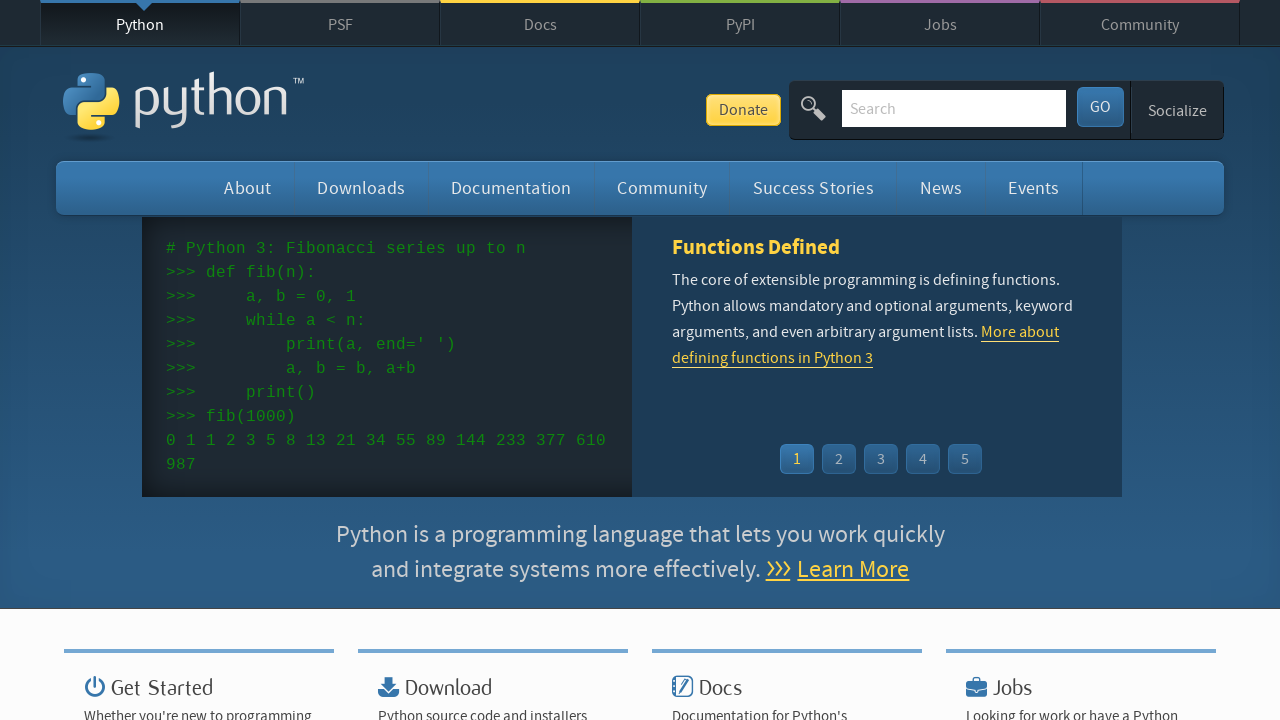

Filled search field with 'pycon' on input[name='q']
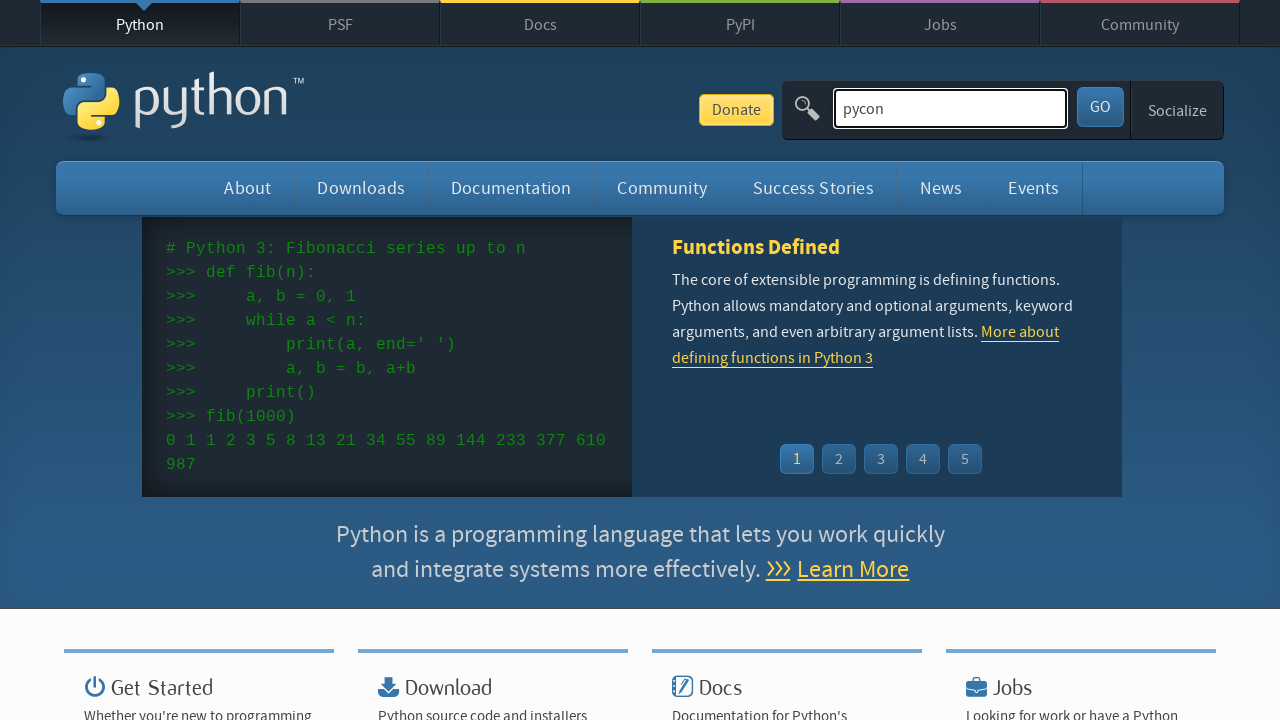

Submitted search by pressing Enter on input[name='q']
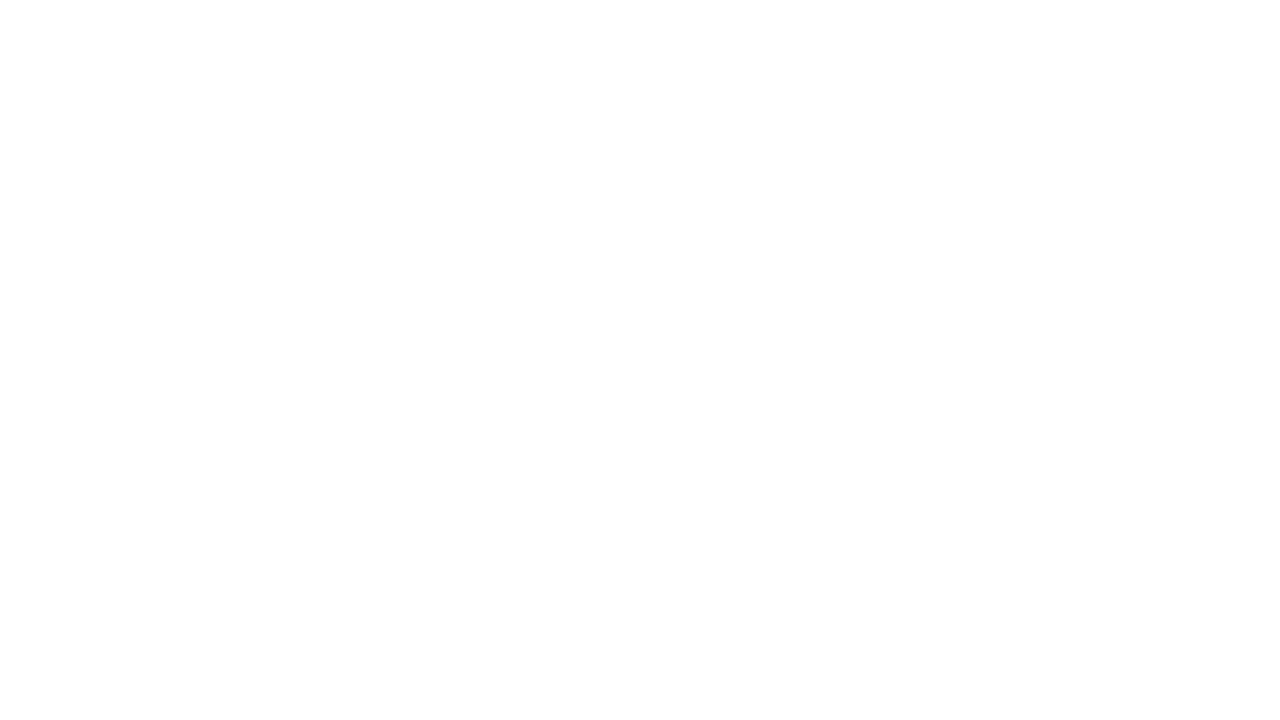

Waited for page to load (networkidle)
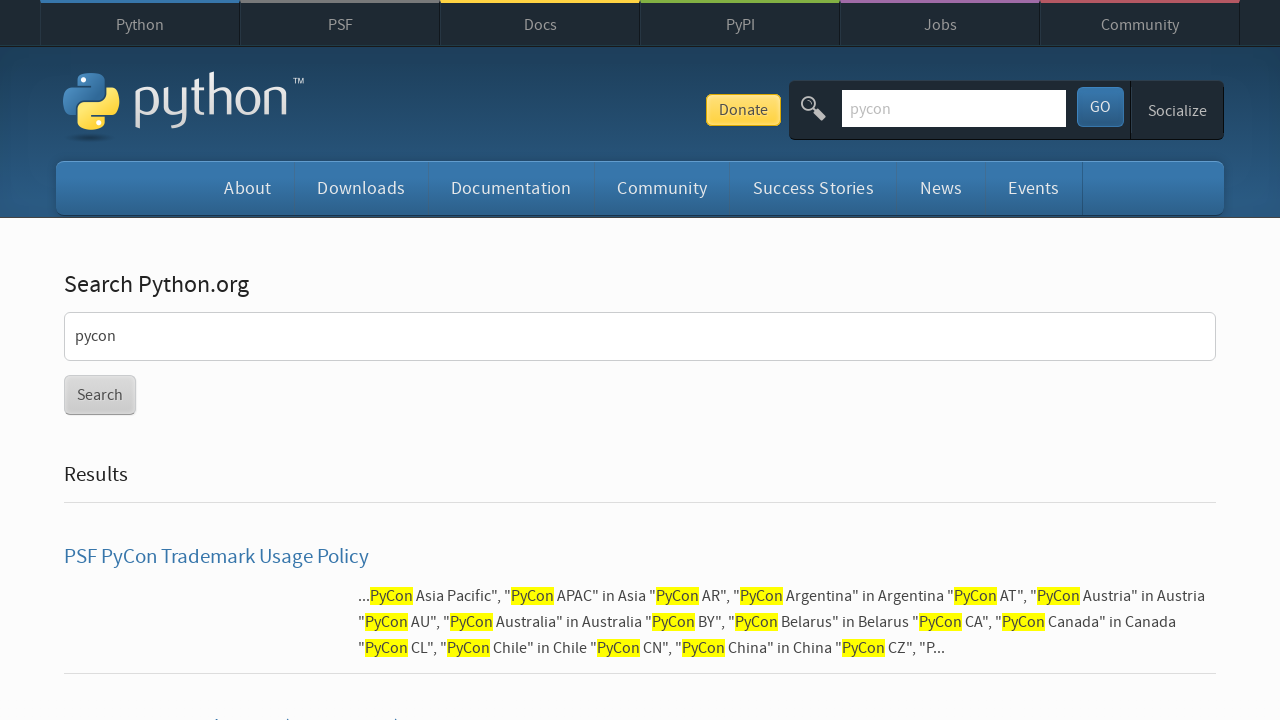

Verified search results are returned (no 'No results found' message)
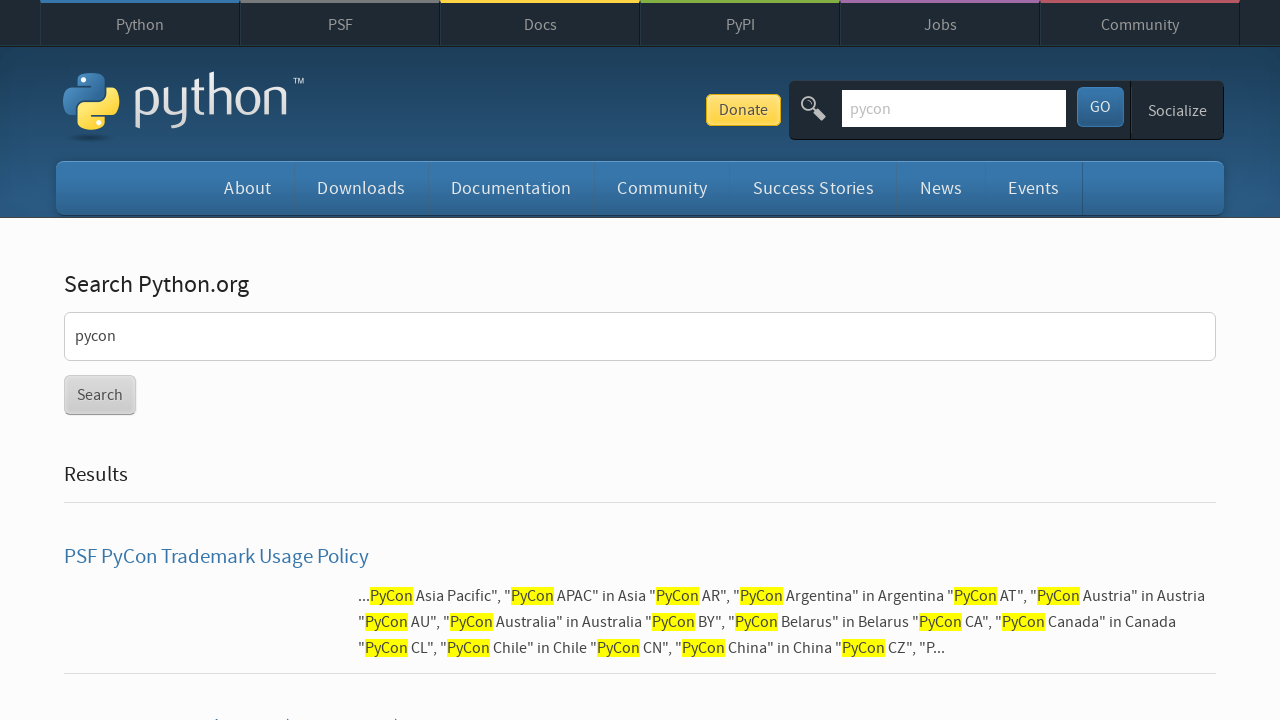

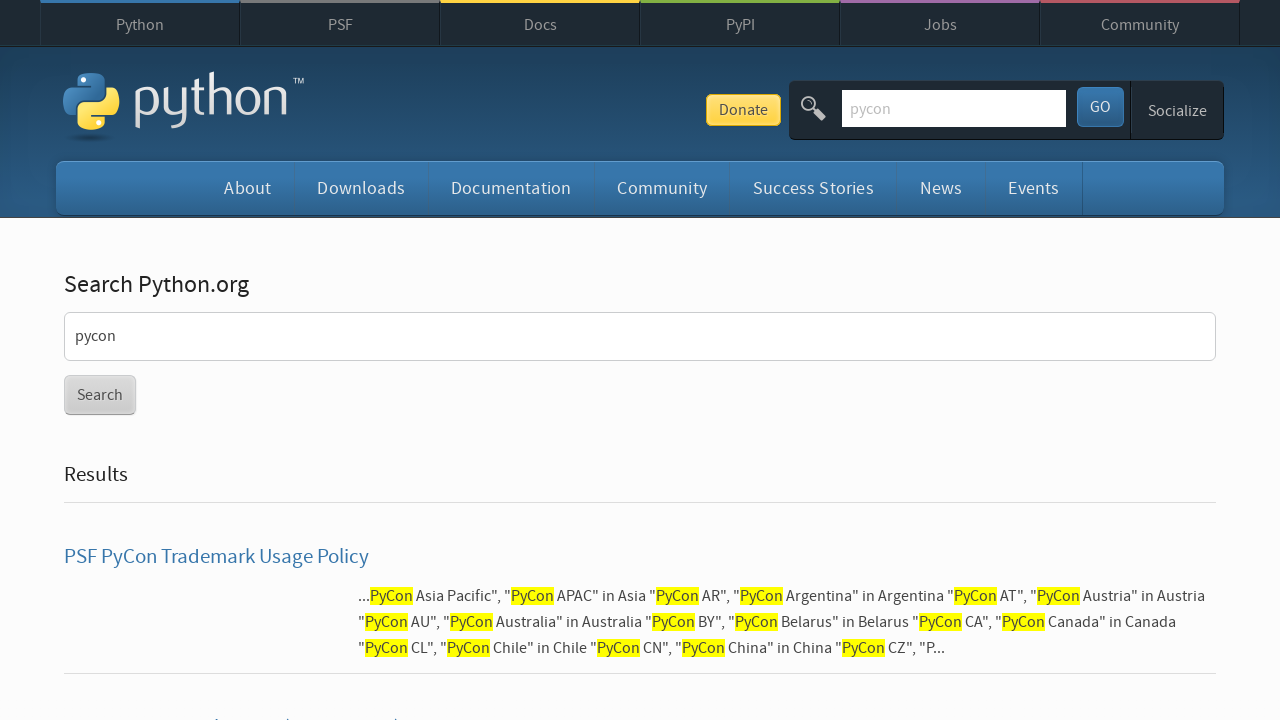